Tests date input functionality on China Railway 12306 ticket booking page by removing readonly attribute from the date field and entering a travel date

Starting URL: https://kyfw.12306.cn/otn/leftTicket/init

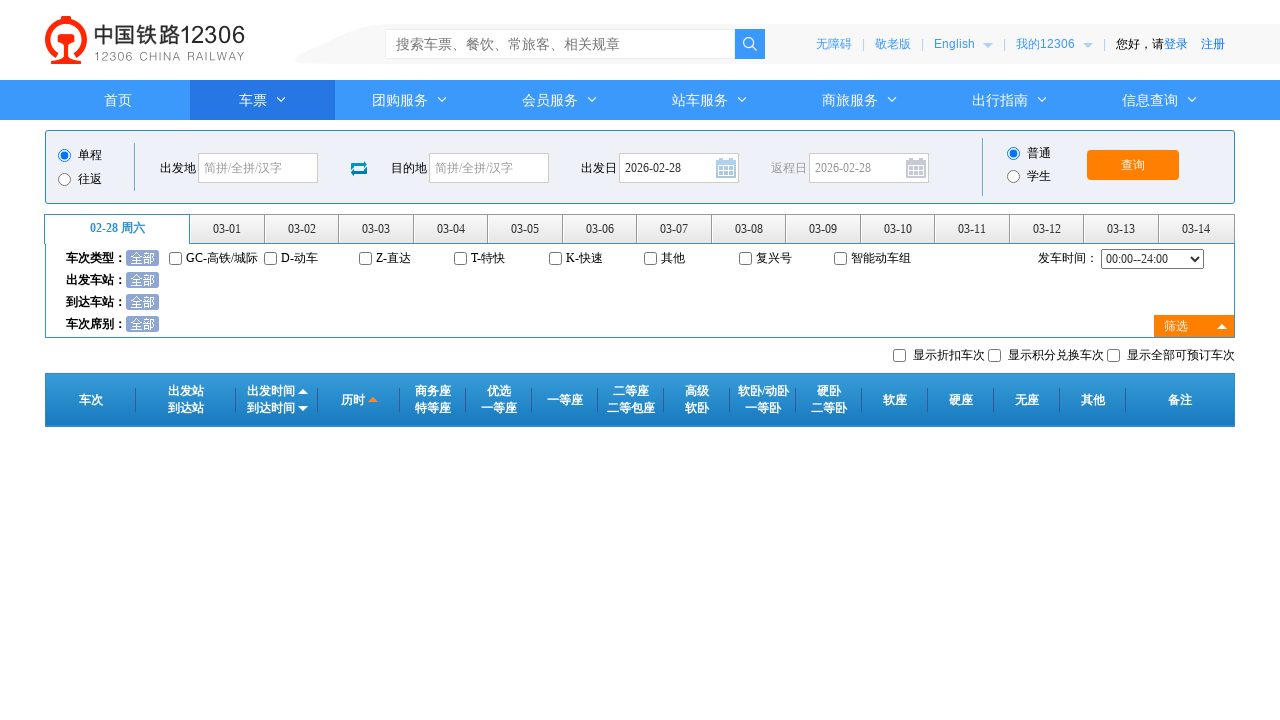

Removed readonly attribute from date input field using JavaScript
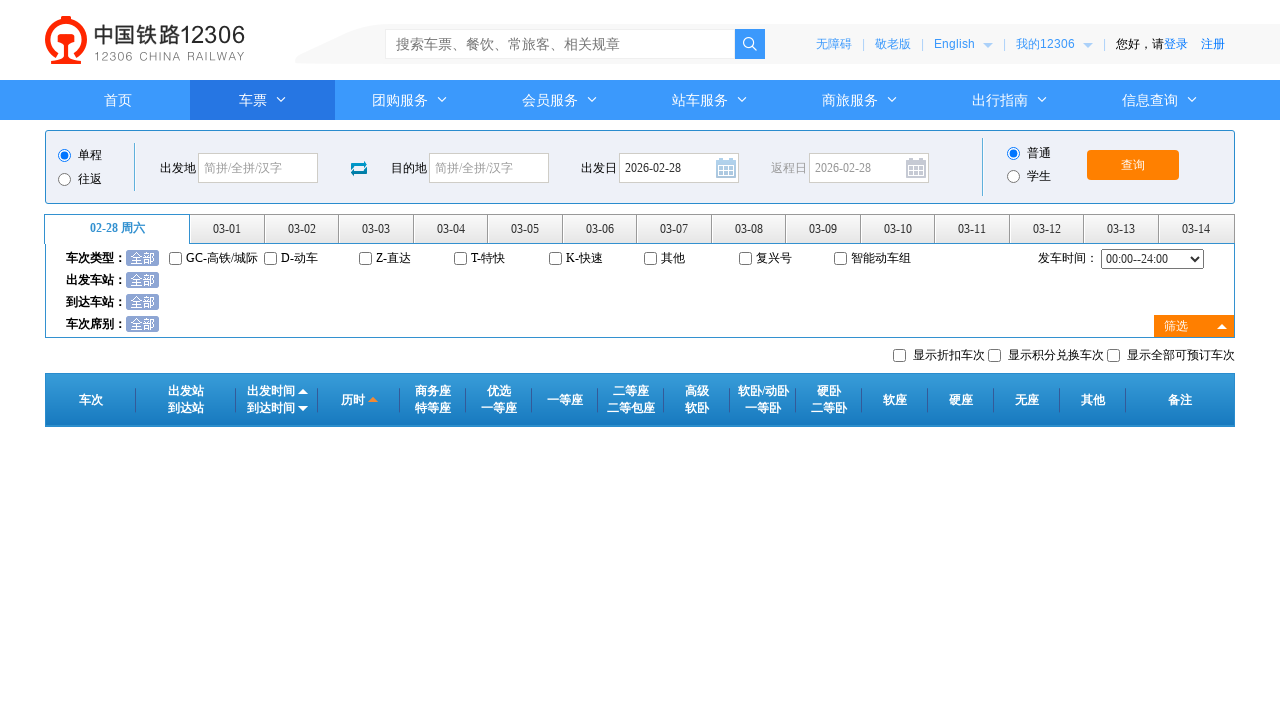

Cleared the date input field on #train_date
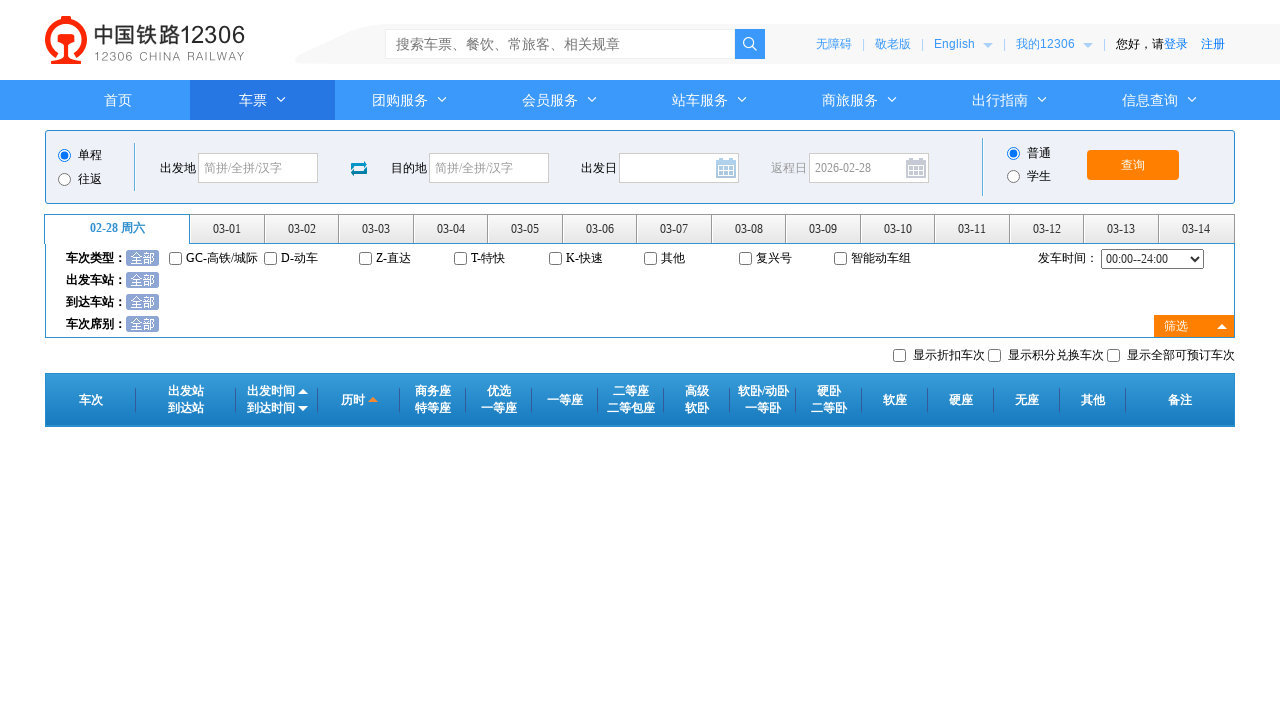

Entered travel date '2025-03-15' into date field on #train_date
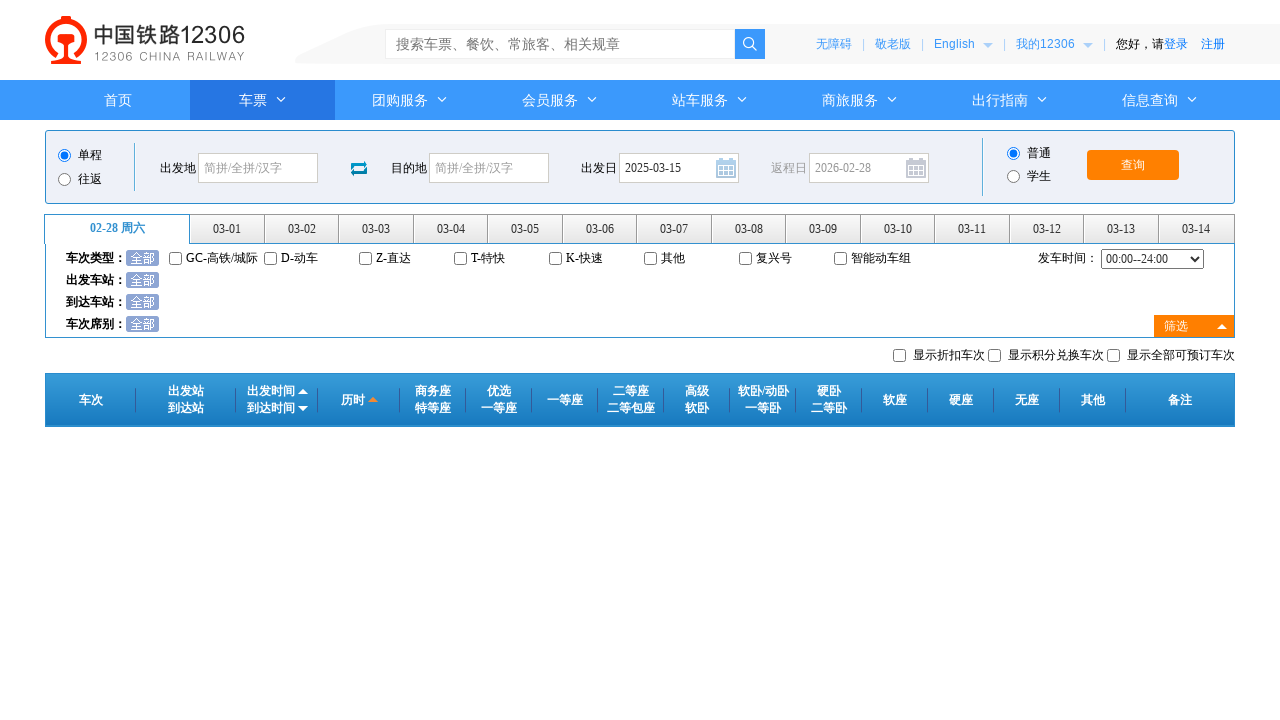

Waited 1000ms for date input to be processed
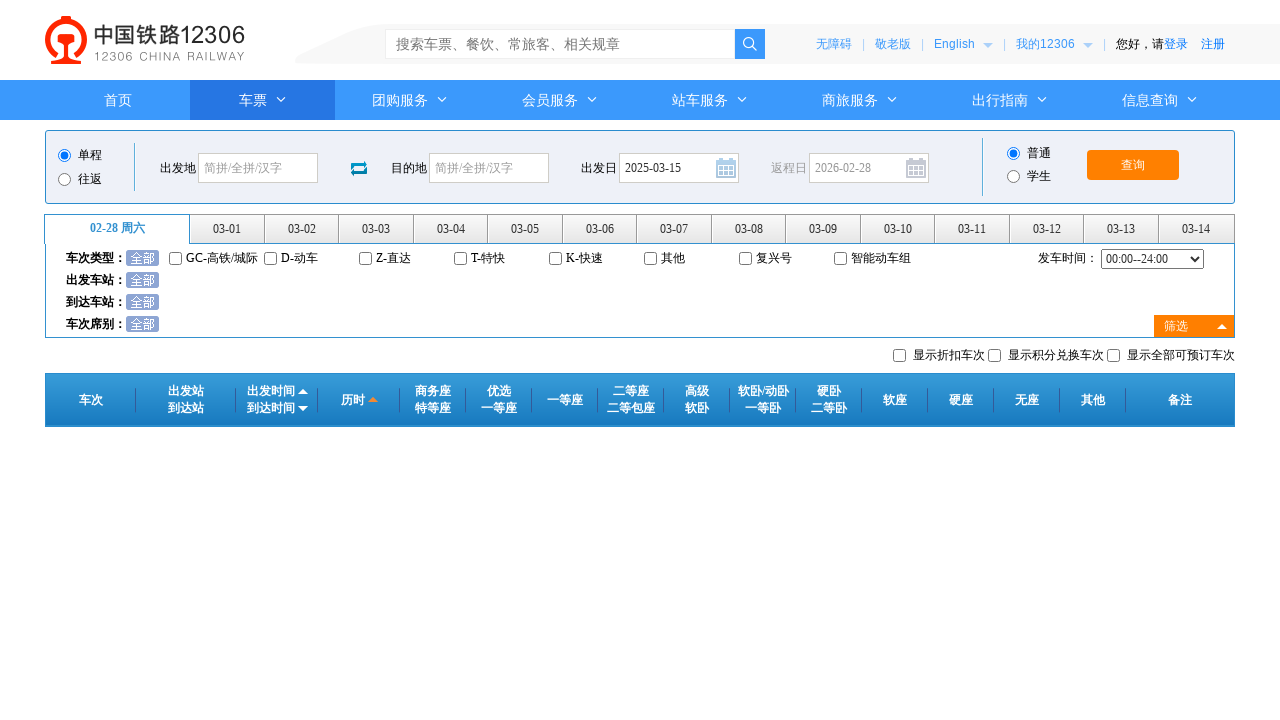

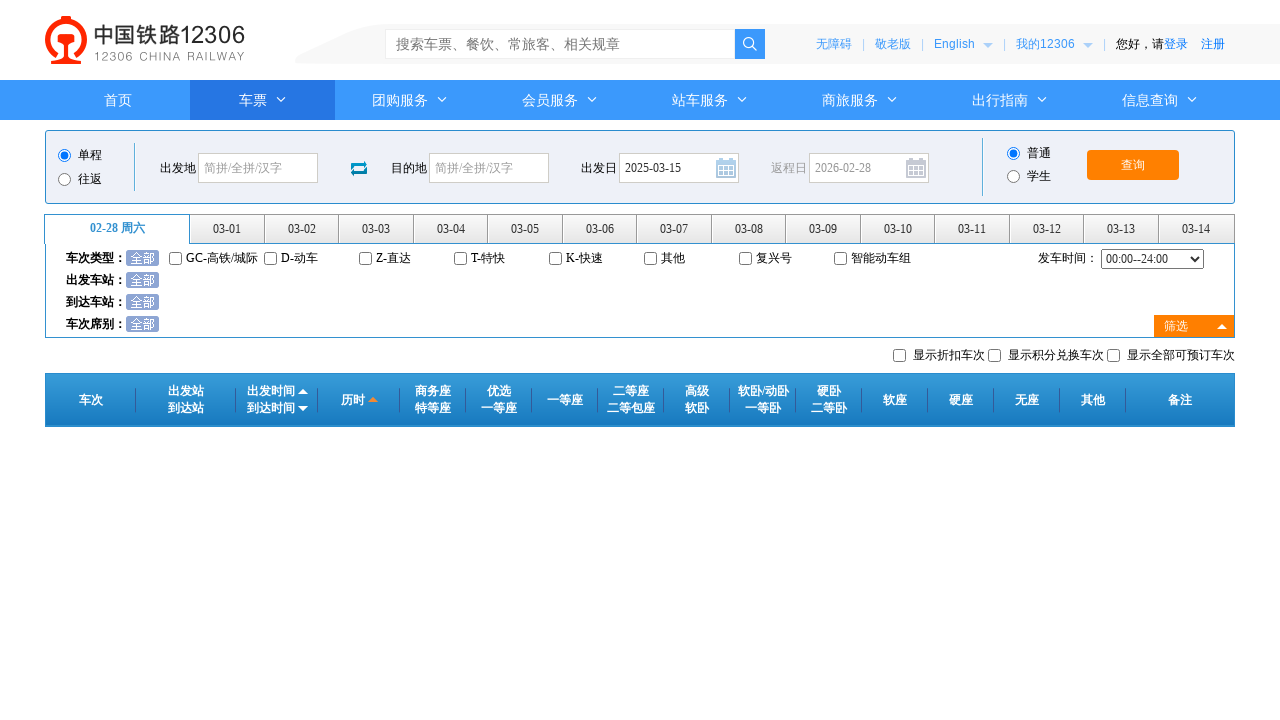